Tests transaction history page including sorting and navigation controls

Starting URL: https://www.globalsqa.com/angularJs-protractor/BankingProject/#/login

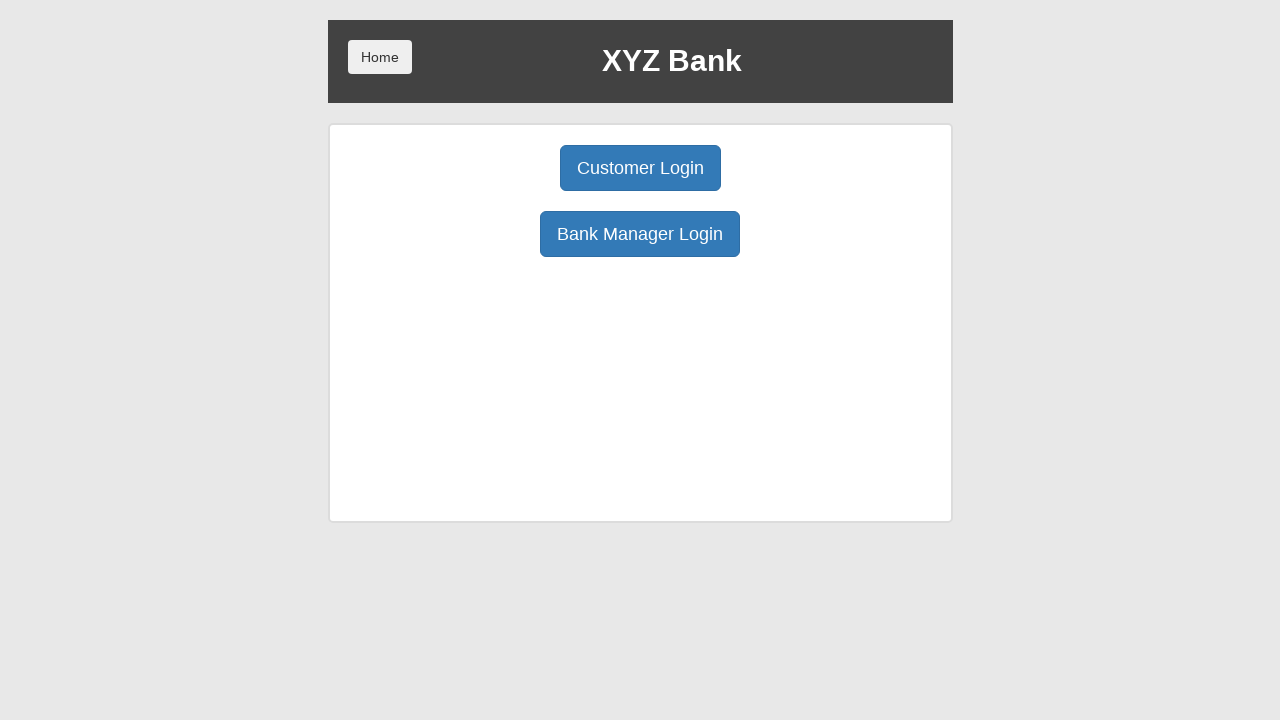

Clicked Customer Login button at (640, 168) on button:has-text('Customer Login')
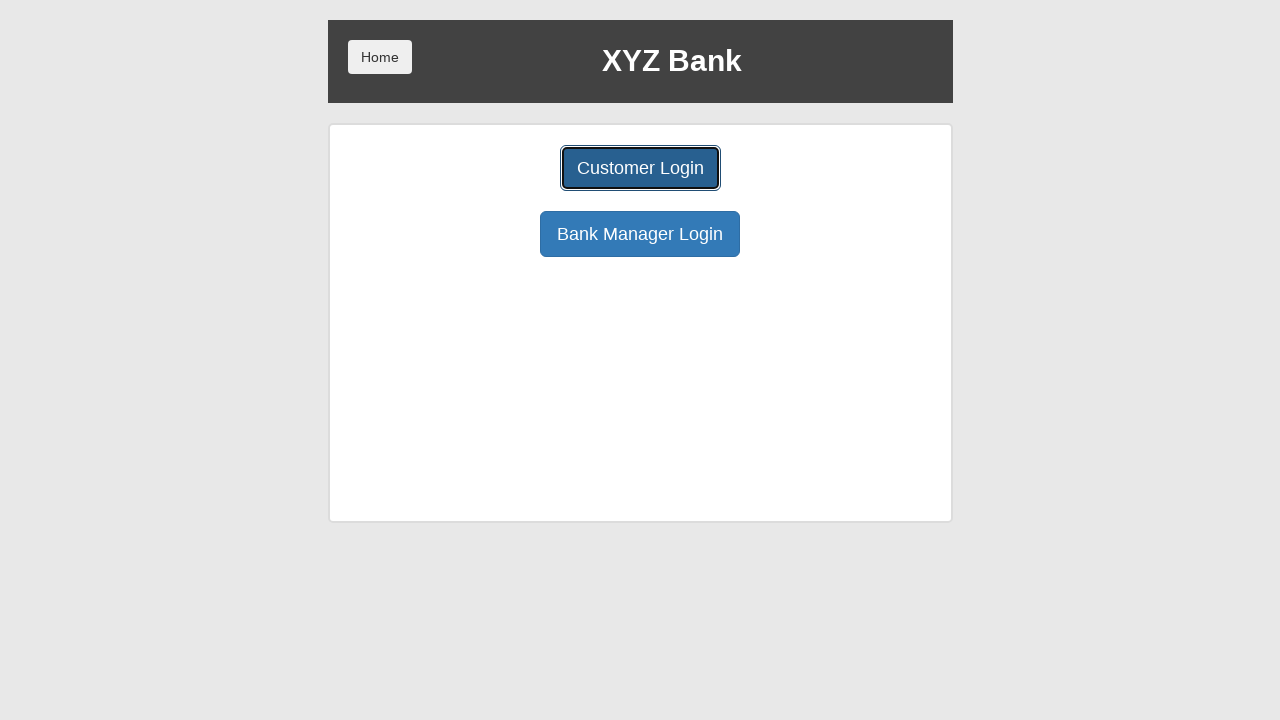

Selected Hermoine Granger from user dropdown on #userSelect
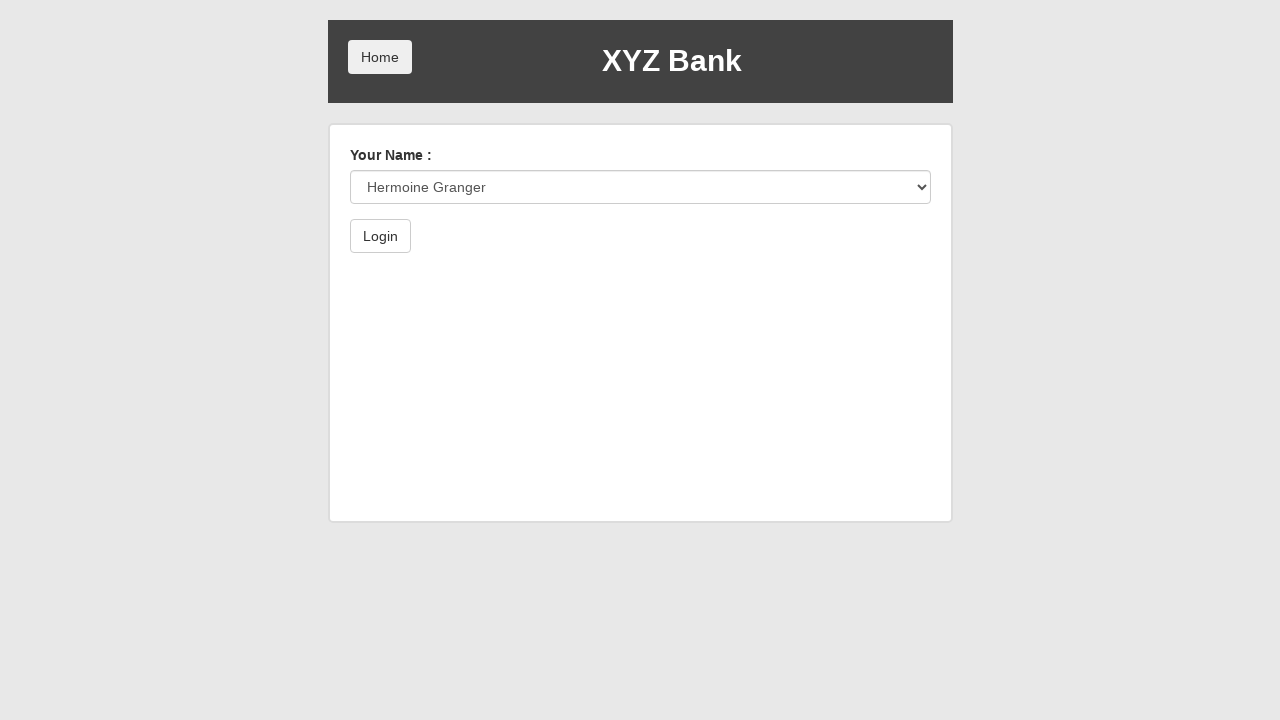

Clicked login submit button at (380, 236) on xpath=/html/body/div/div/div[2]/div/form/button
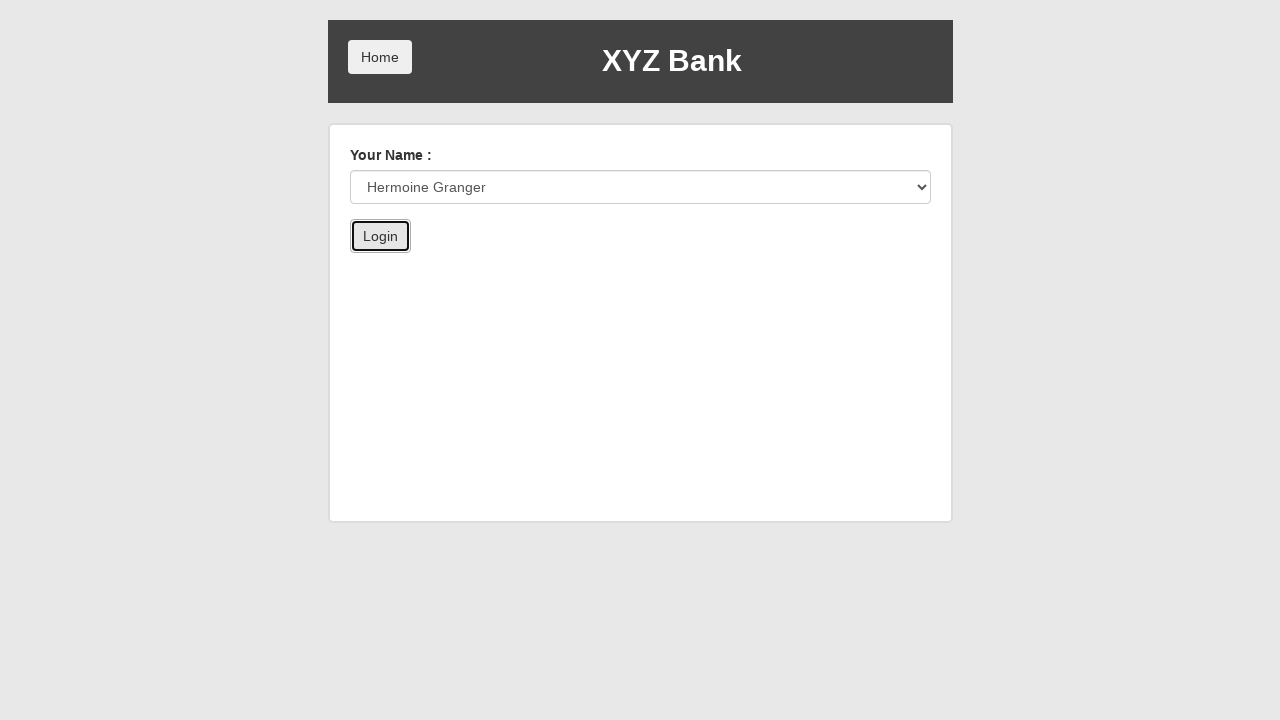

Clicked Transaction button to view transaction history at (532, 264) on xpath=/html/body/div/div/div[2]/div/div[3]/button[1]
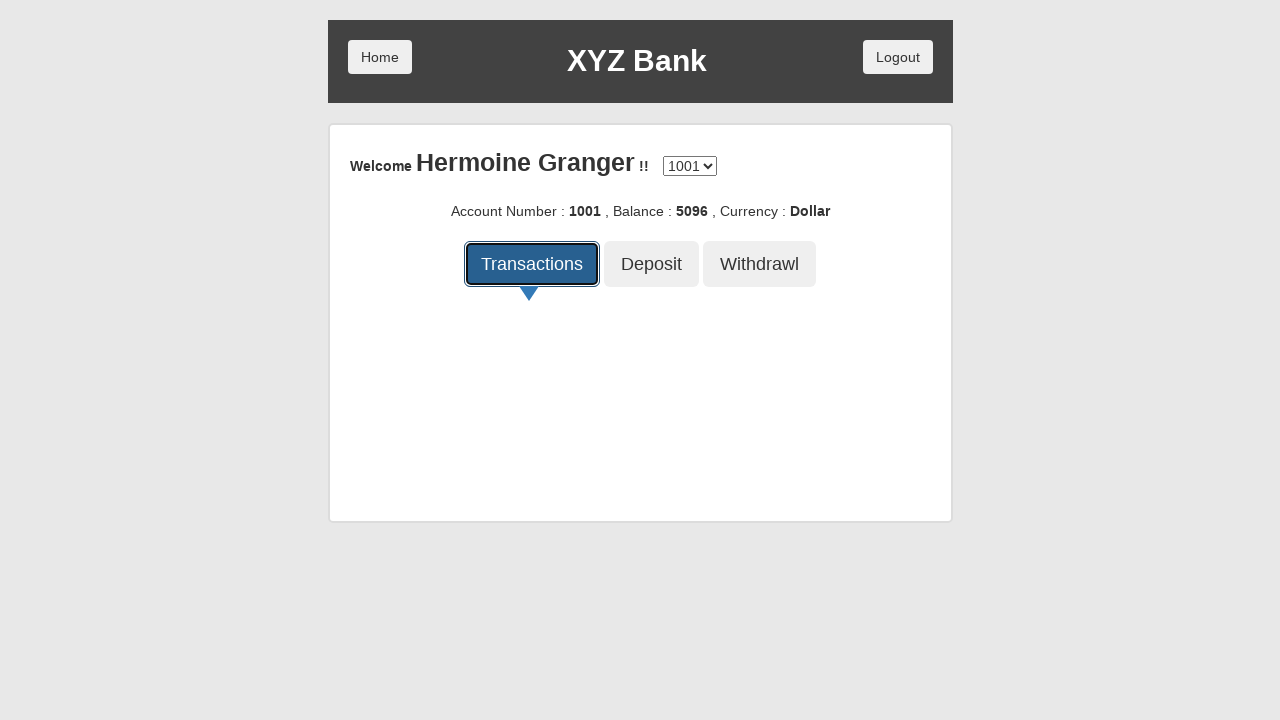

Clicked DateTime column header to sort transactions at (392, 214) on xpath=/html/body/div/div/div[2]/div/div[2]/table/thead/tr/td[1]/a
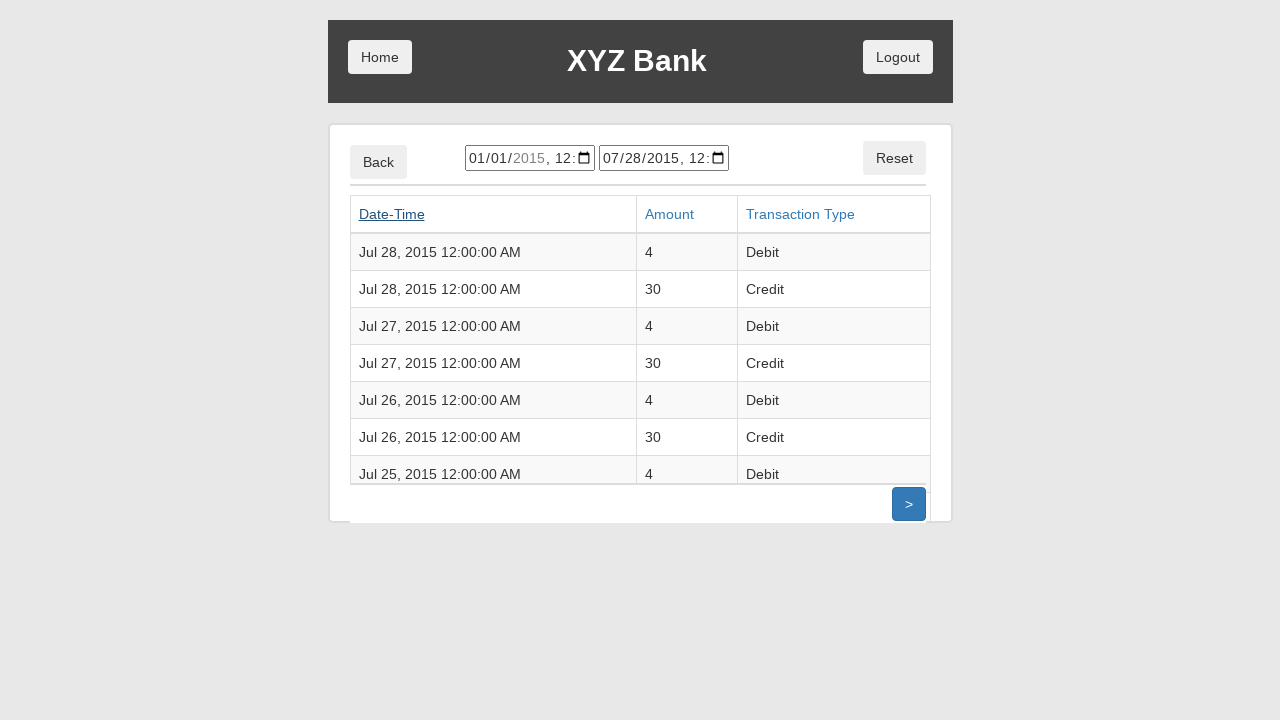

Clicked DateTime column header again to reverse sort order at (392, 214) on xpath=/html/body/div/div/div[2]/div/div[2]/table/thead/tr/td[1]/a
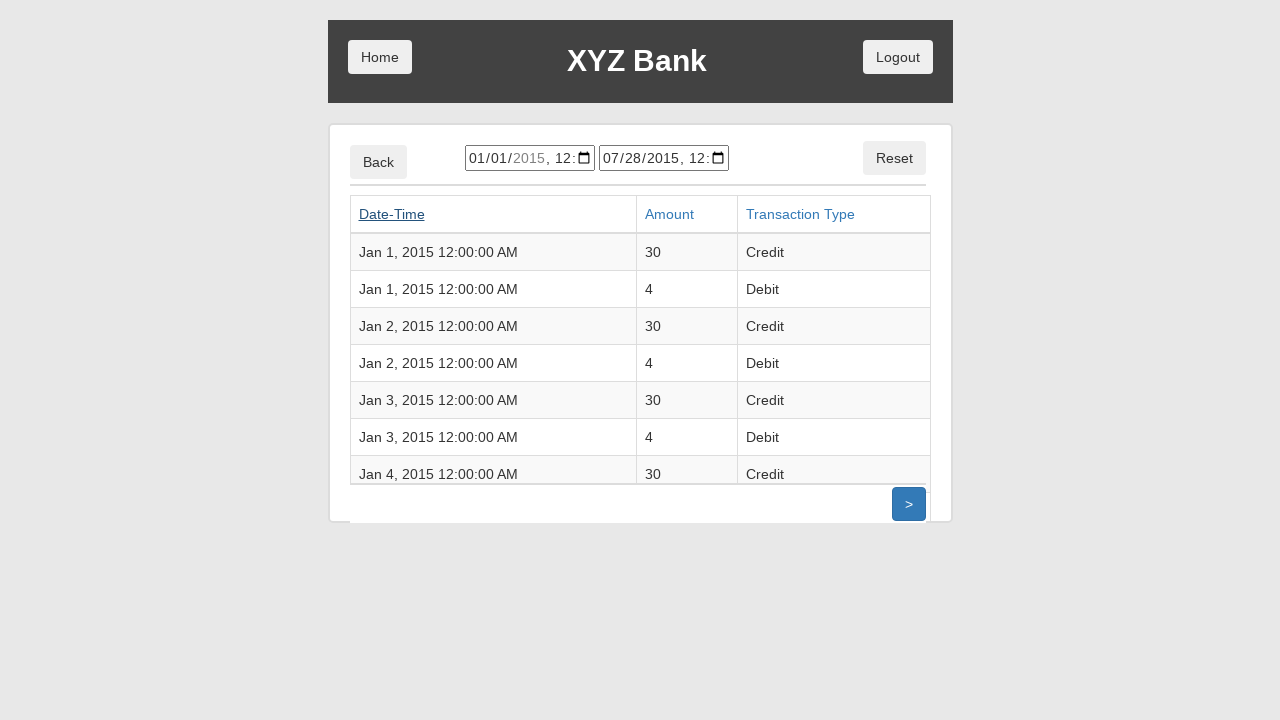

Clicked Reset button to clear filters at (894, 158) on xpath=/html/body/div/div/div[2]/div/div[1]/button[2]
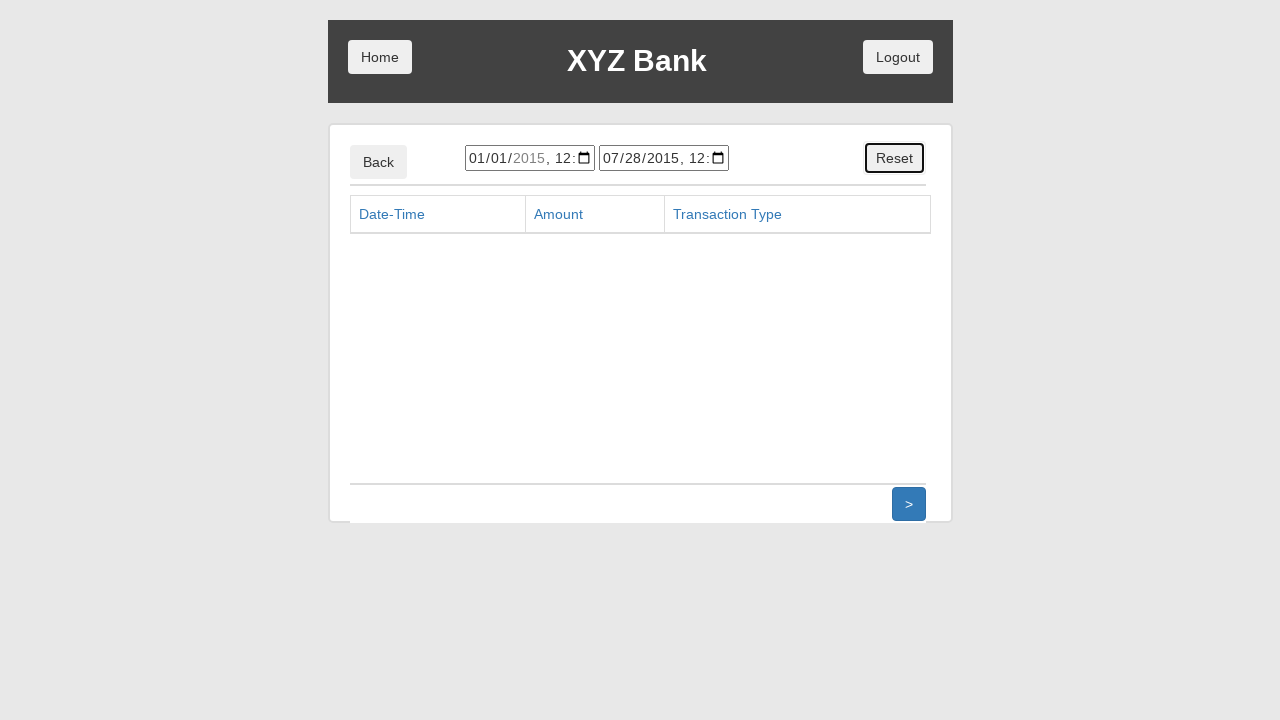

Clicked Back button to return to account page at (378, 162) on xpath=/html/body/div/div/div[2]/div/div[1]/button[1]
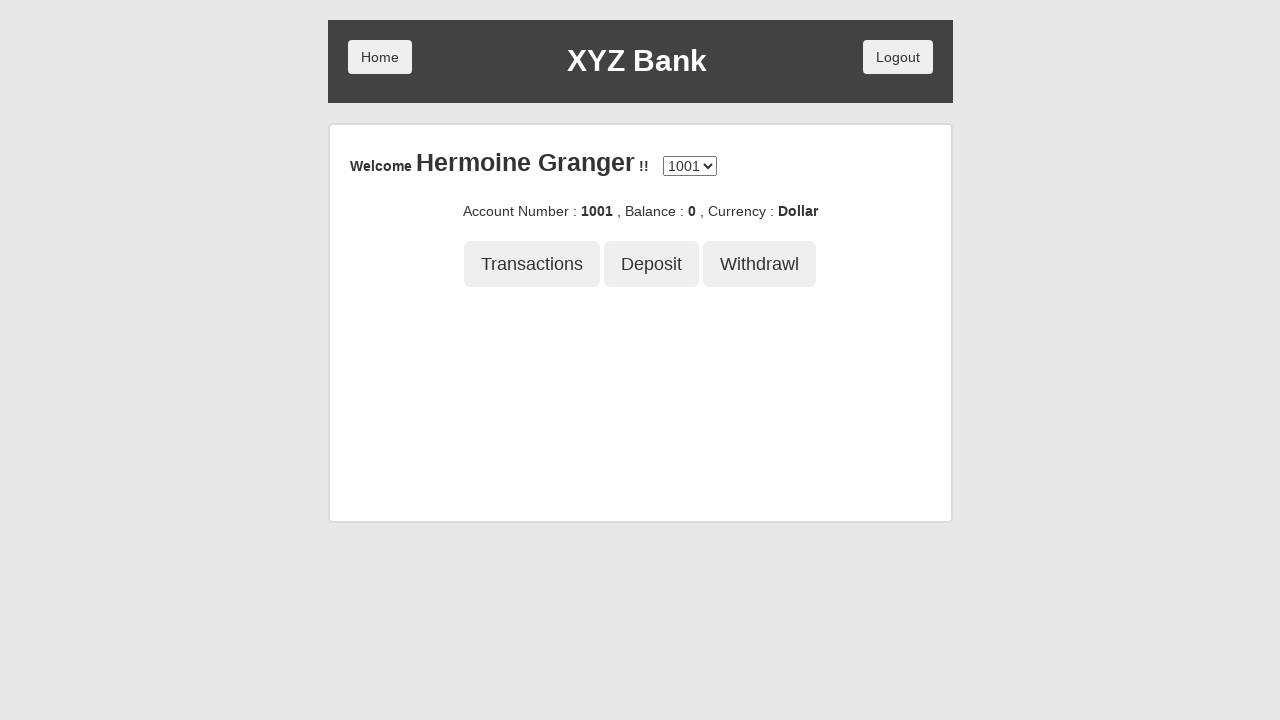

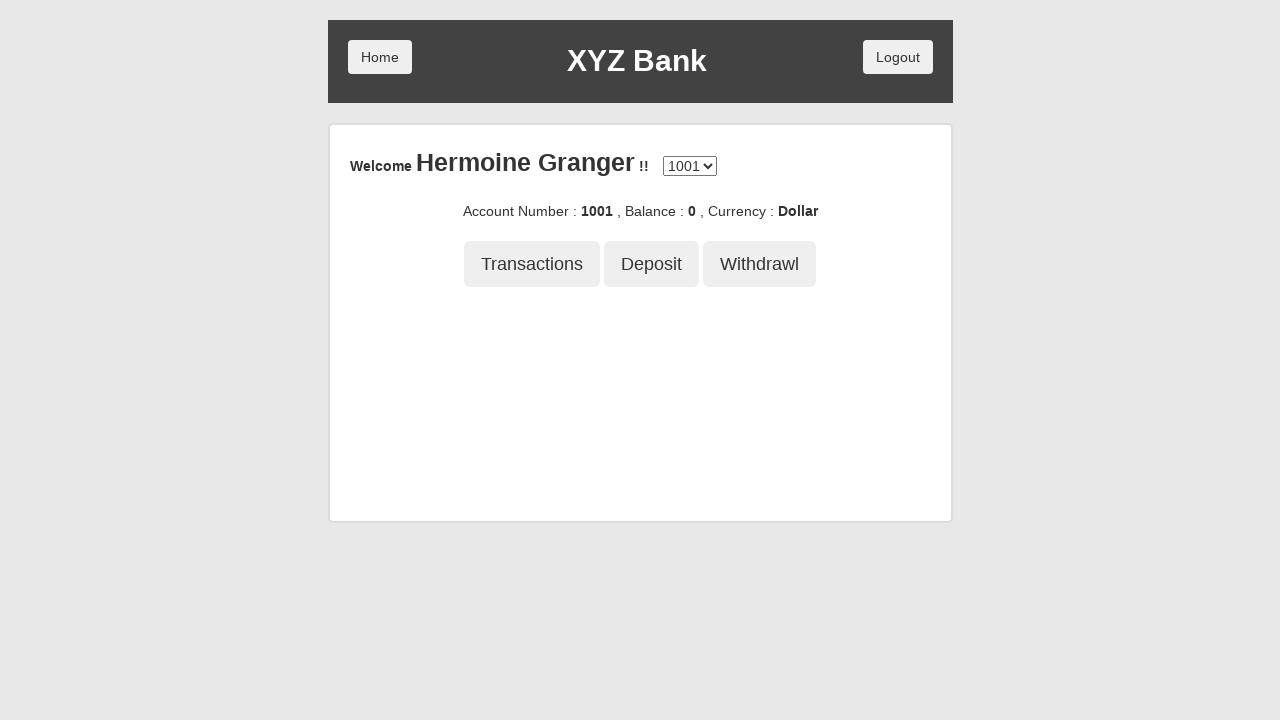